Tests a registration form by filling in all required fields including name, username, email, password, phone, gender, date of birth, department, job title, and programming language preferences

Starting URL: https://practice.cydeo.com/registration_form

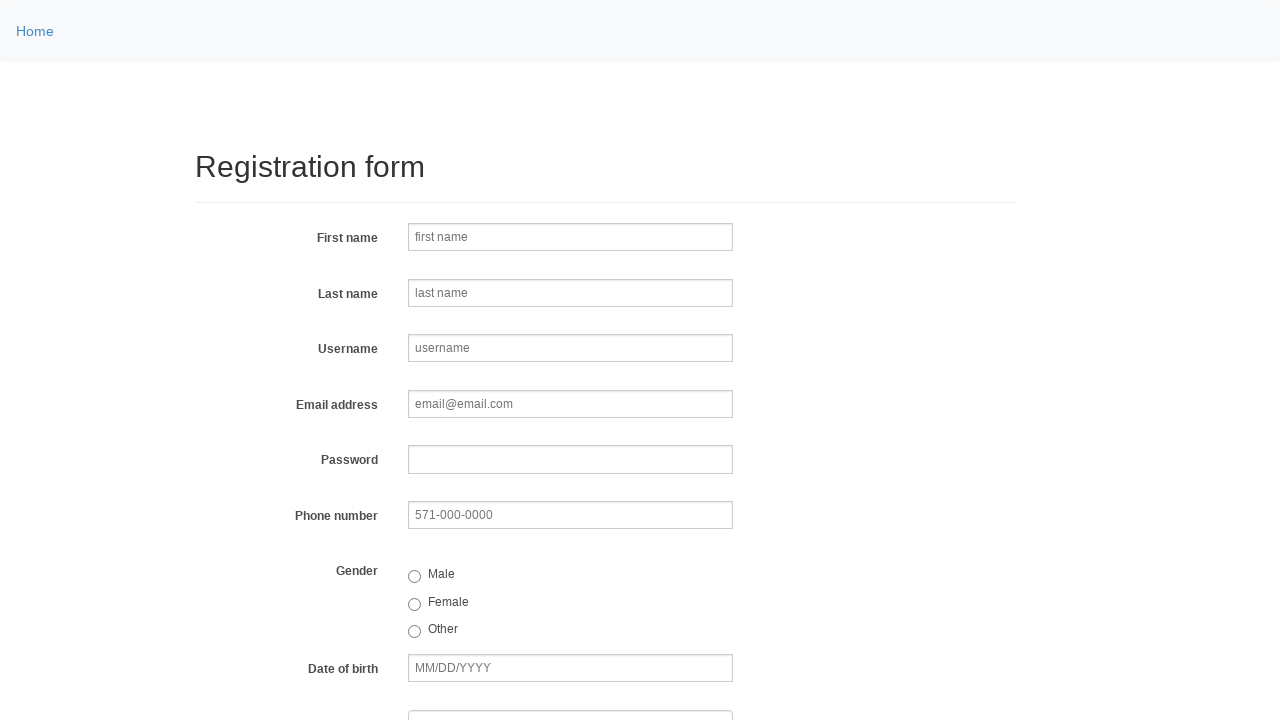

Filled first name field with 'Michael' on input[name='firstname']
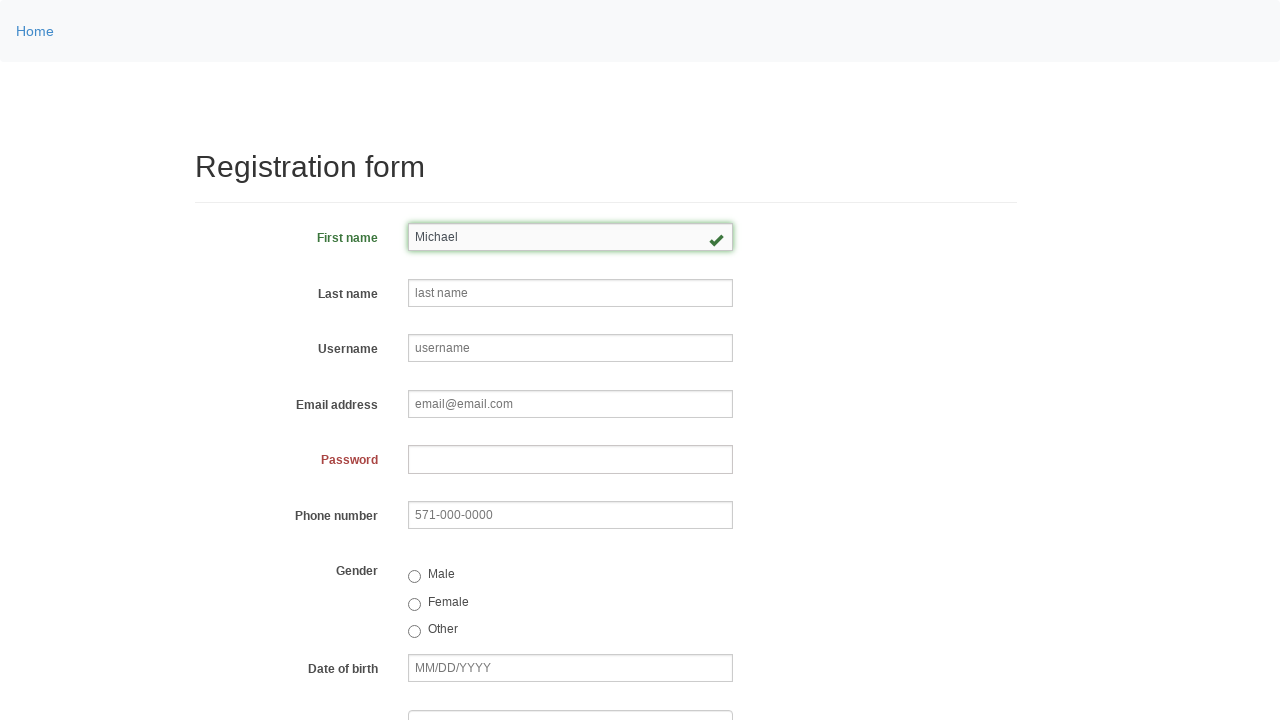

Filled last name field with 'Johnson' on input[name='lastname']
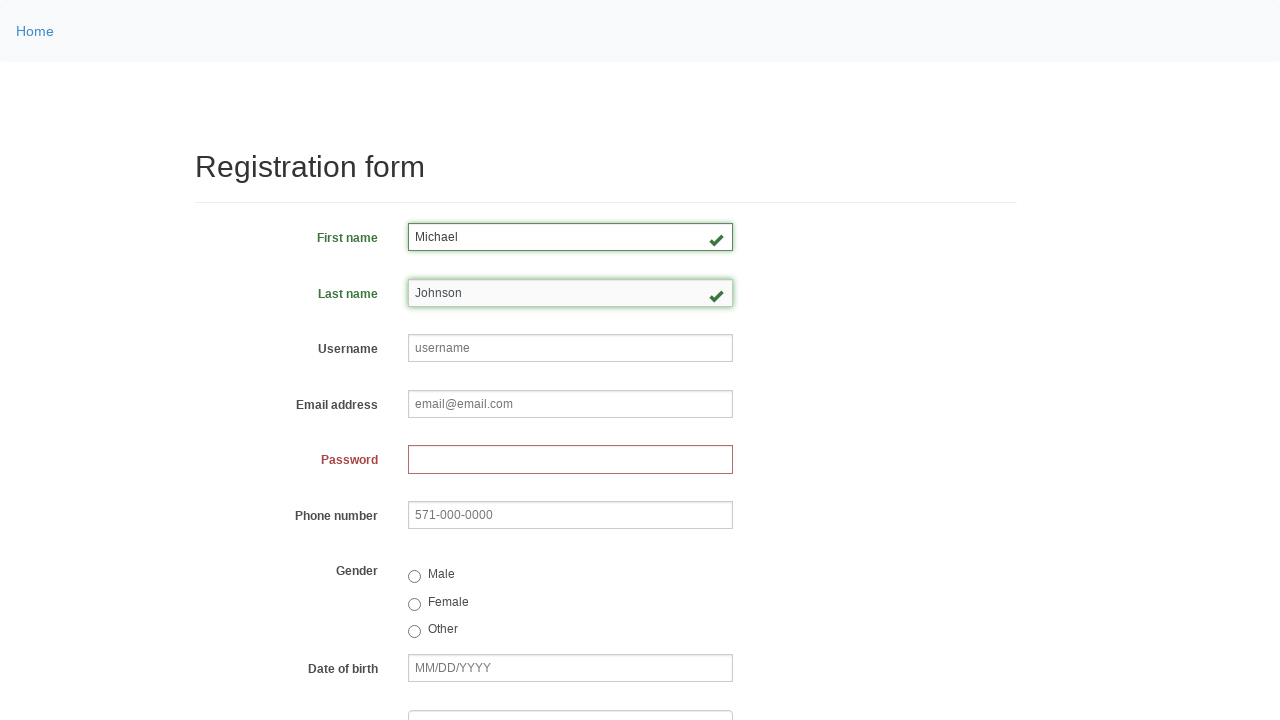

Filled username field with 'mjohnson87' on input[name='username']
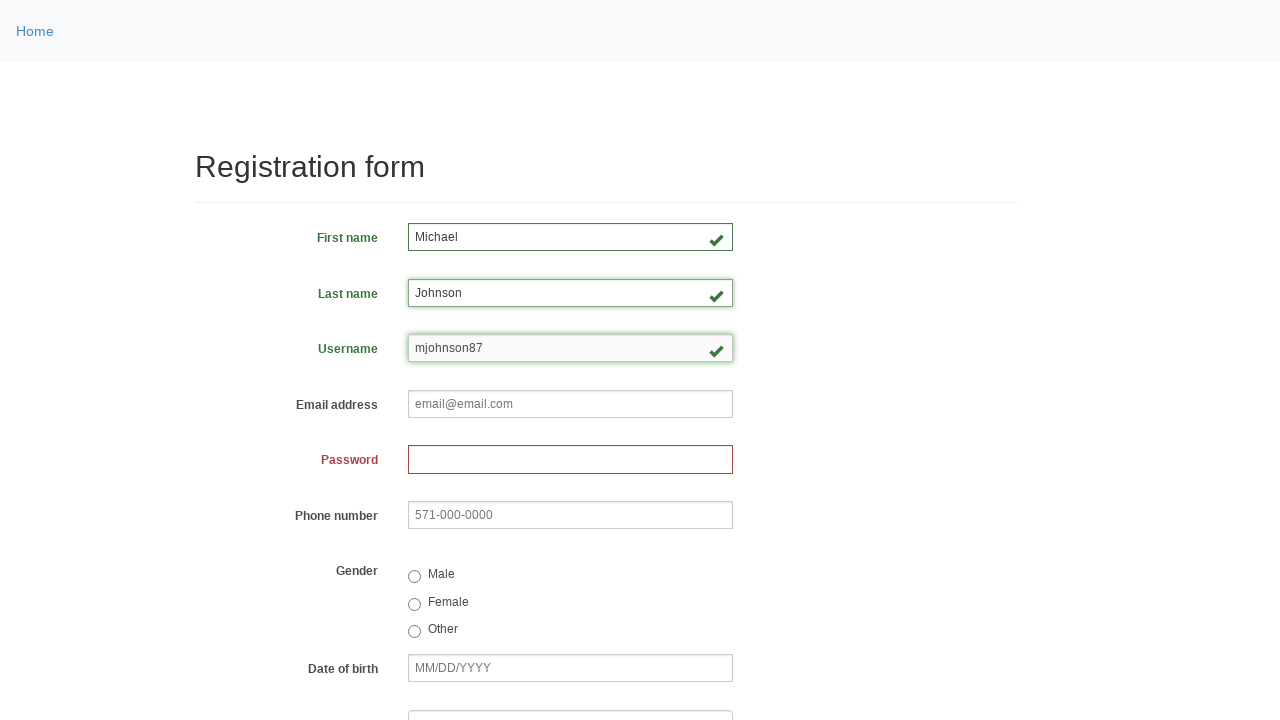

Filled email field with 'michael.johnson@testmail.com' on input[name='email']
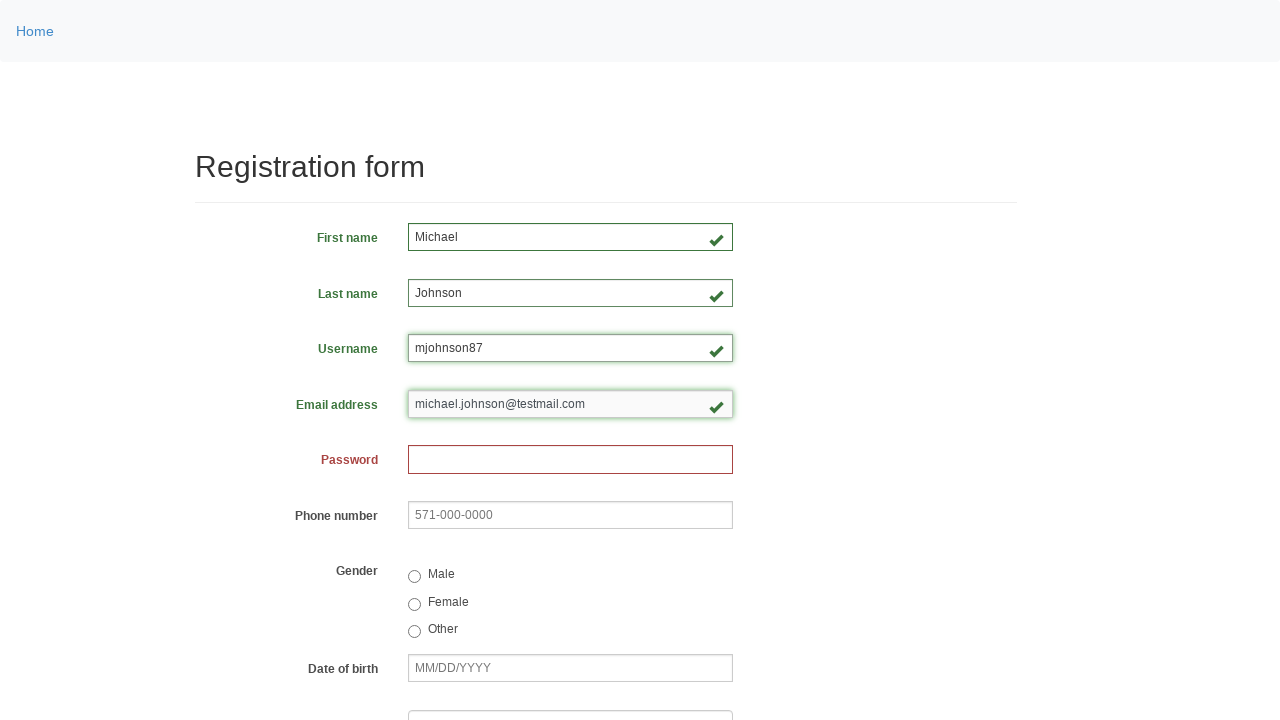

Filled password field with 'SecurePass123!' on input[name='password']
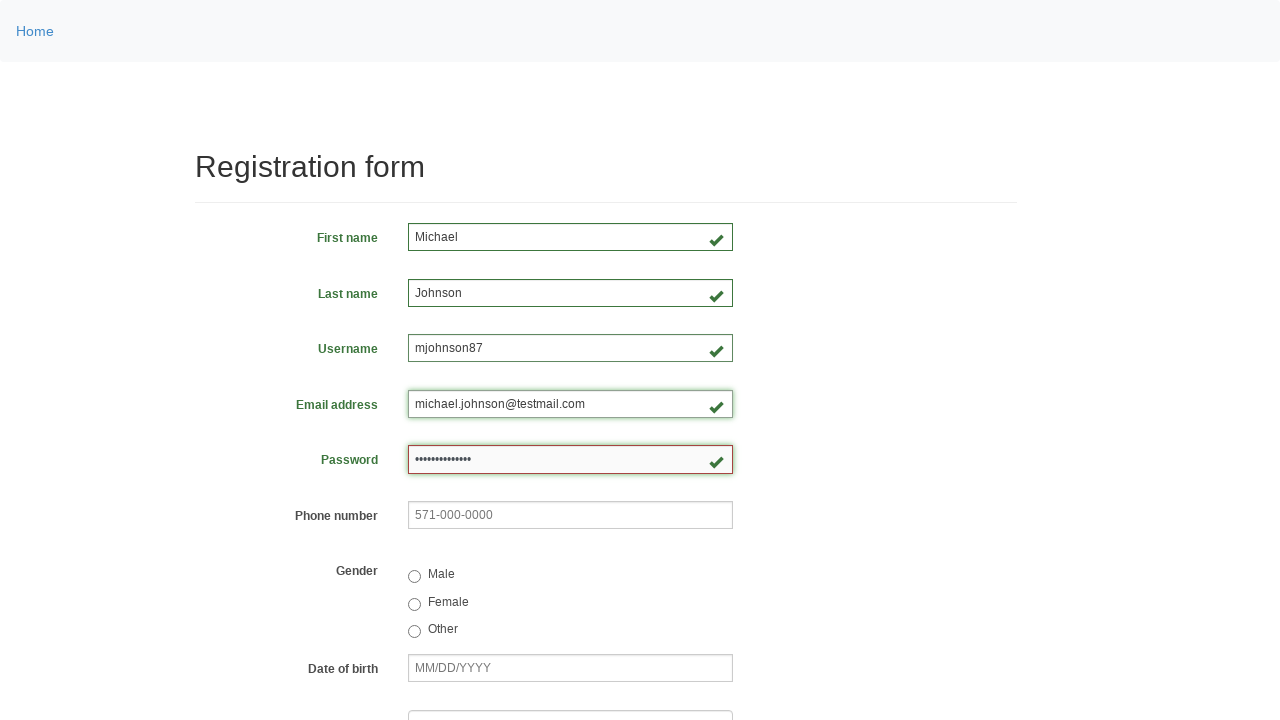

Filled phone number field with '571-234-5678' on input[name='phone']
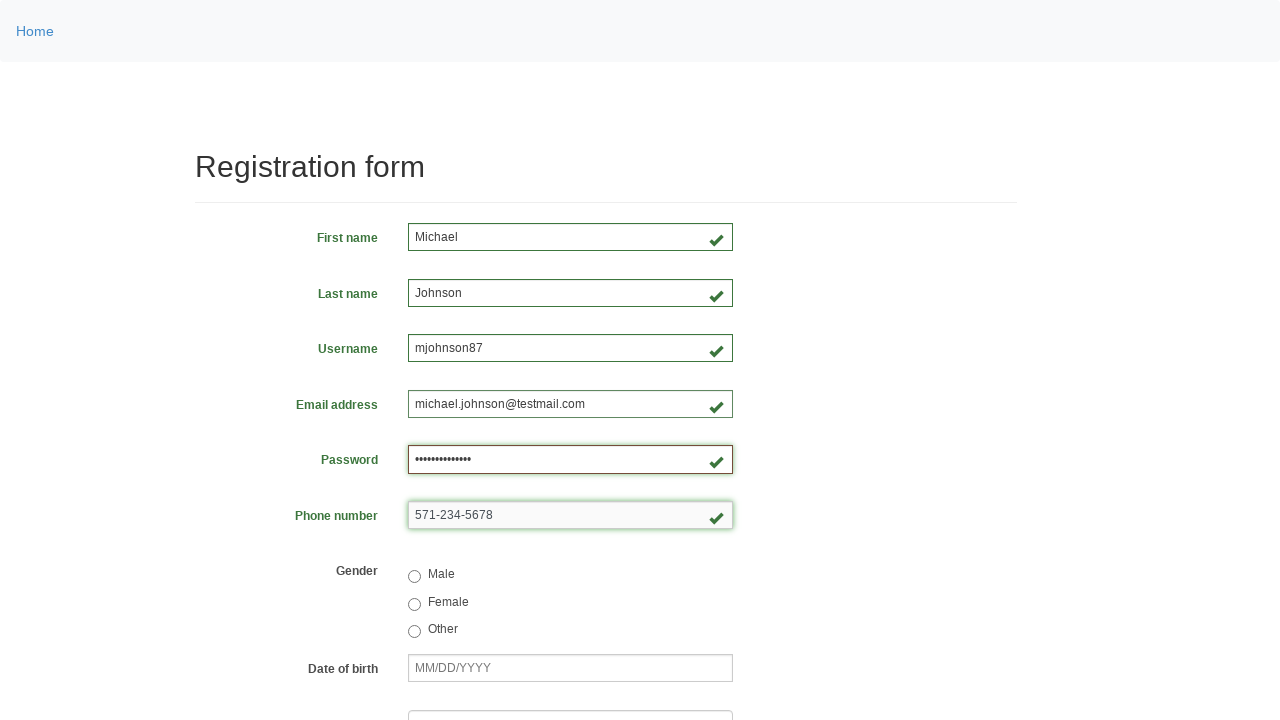

Selected gender option at (414, 577) on input[name='gender']
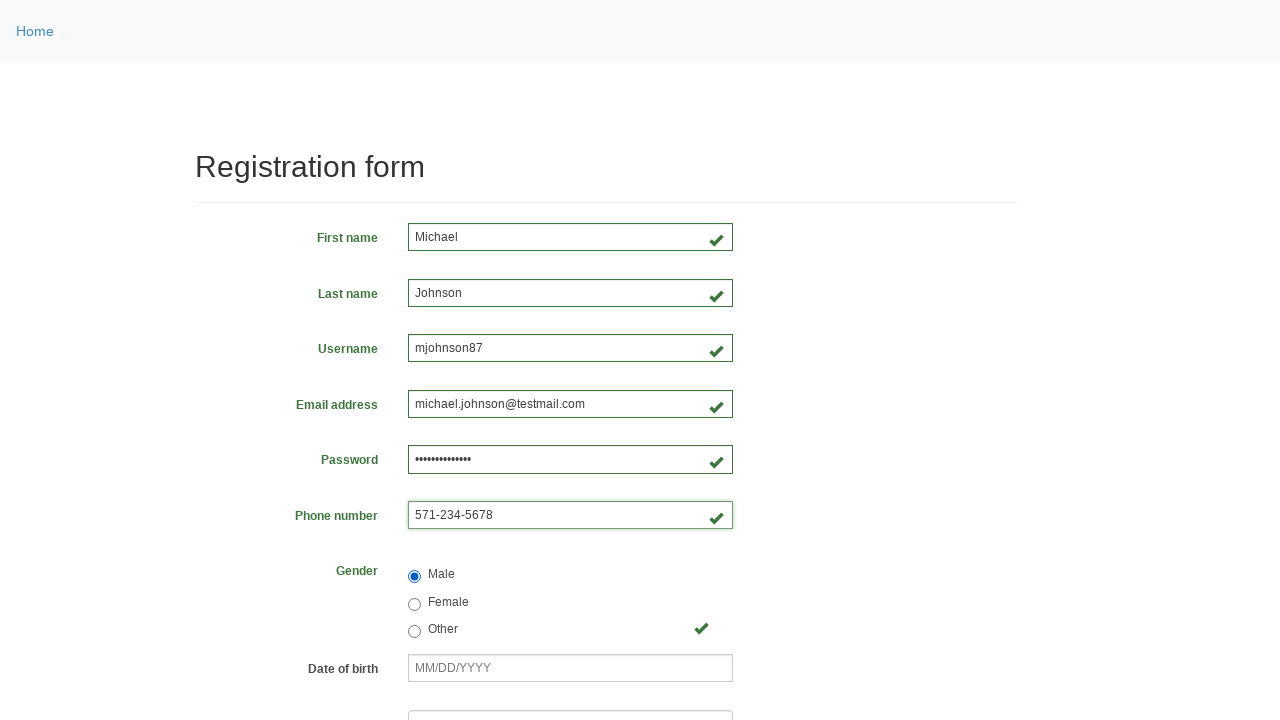

Filled date of birth field with '11/11/1993' on input[name='birthday']
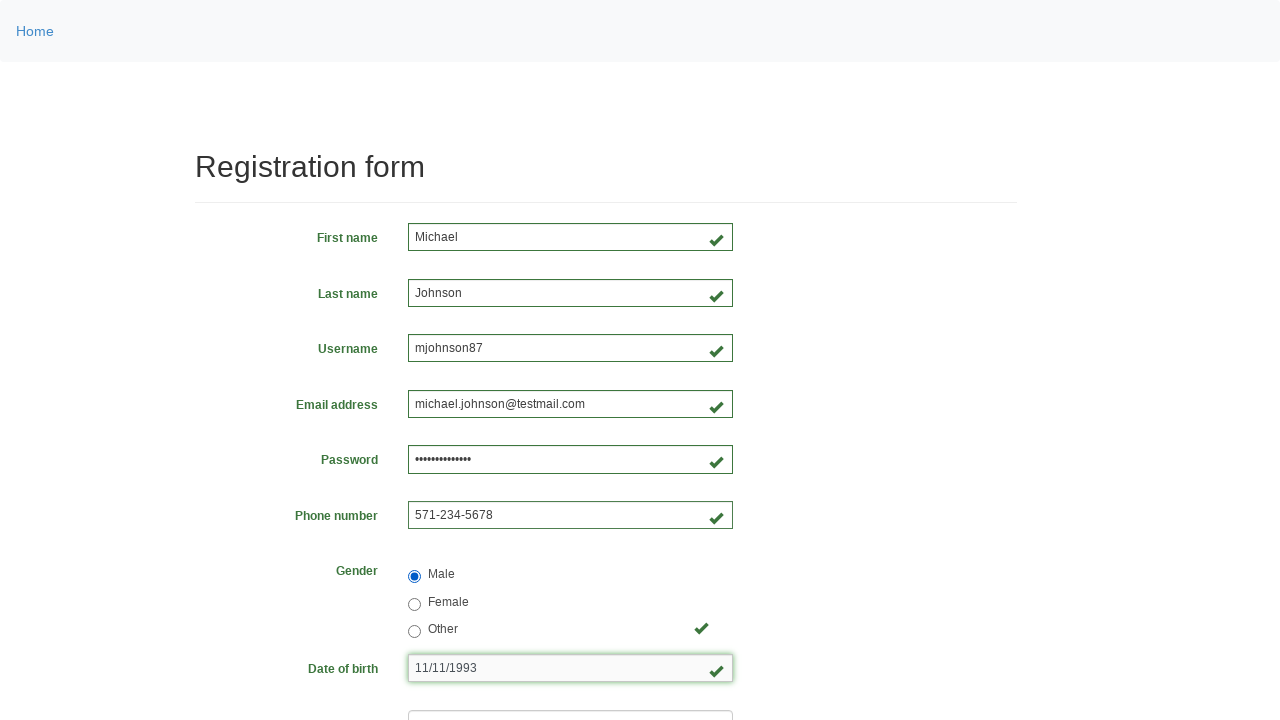

Selected department option 'DE' on select[name='department']
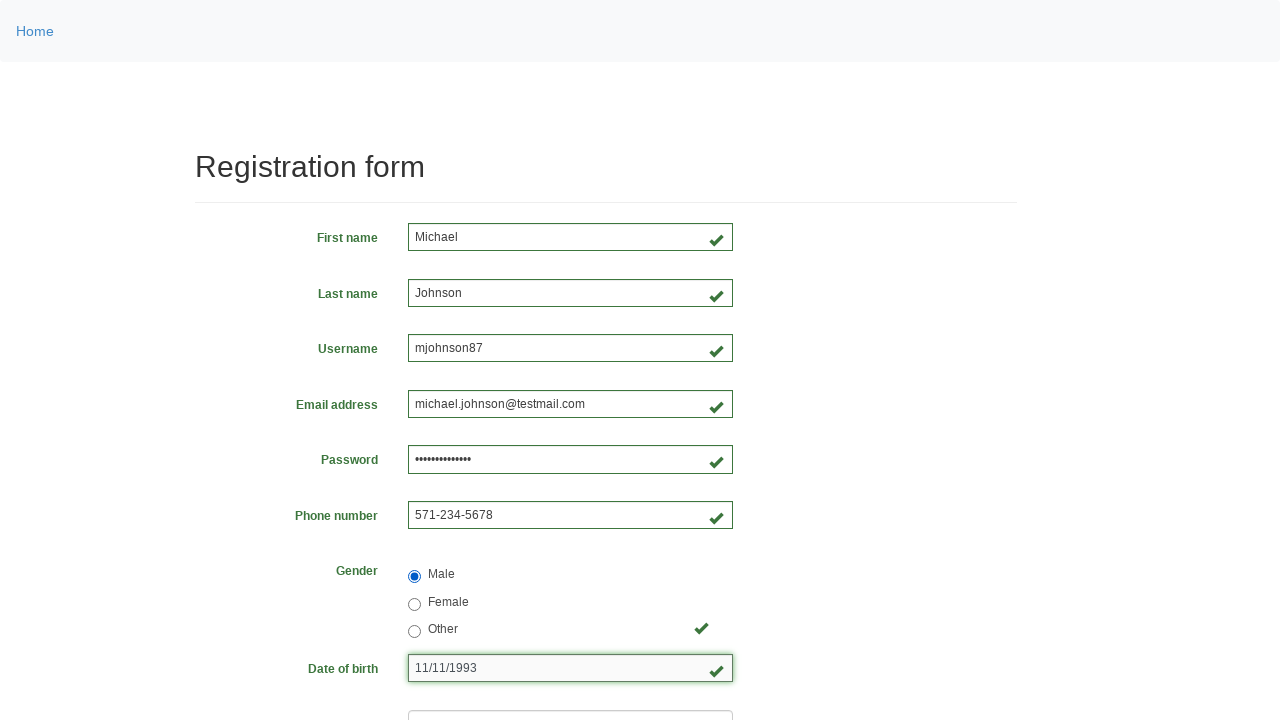

Selected job title at index 4 on select[name='job_title']
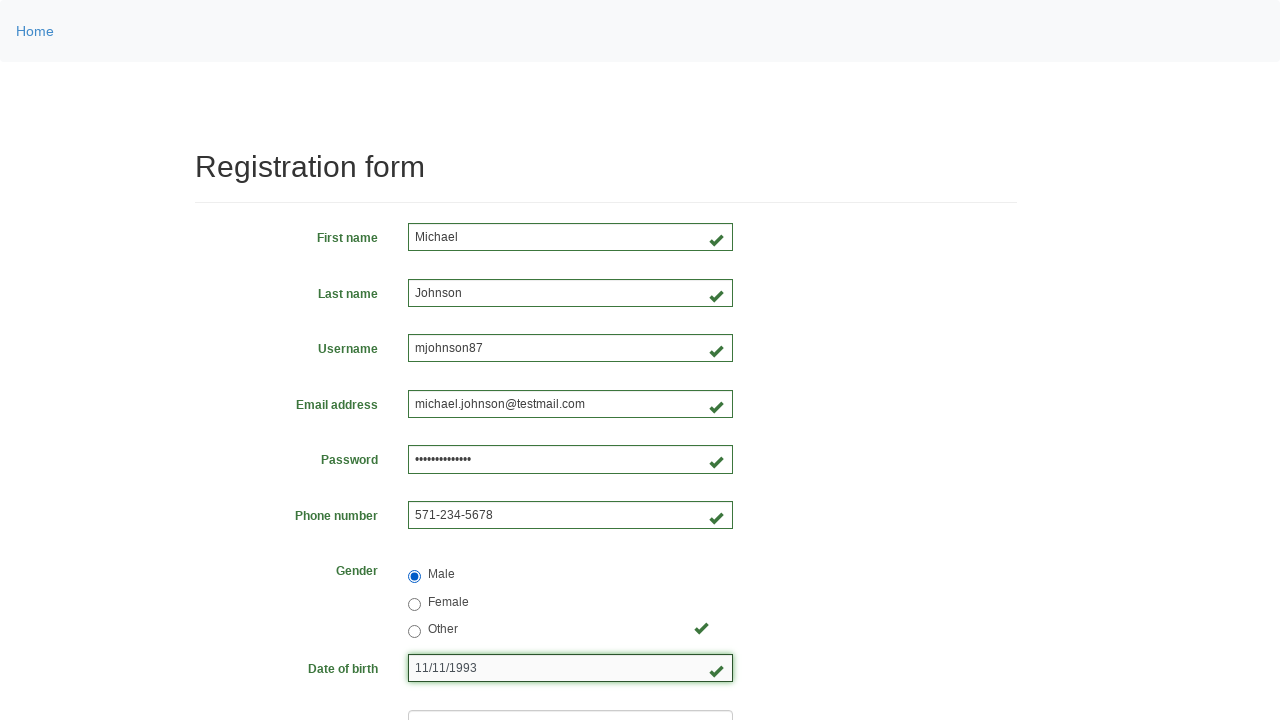

Selected programming language checkbox 2 at (465, 468) on #inlineCheckbox2
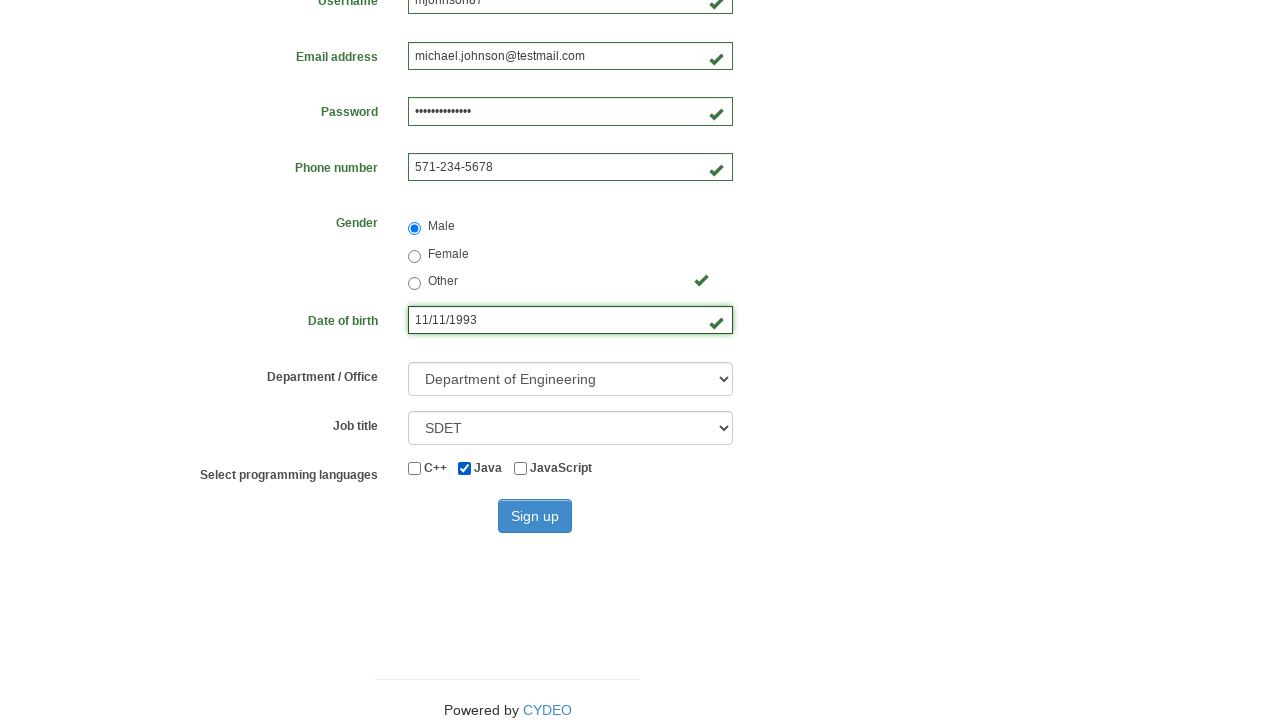

Selected programming language checkbox 3 at (520, 468) on #inlineCheckbox3
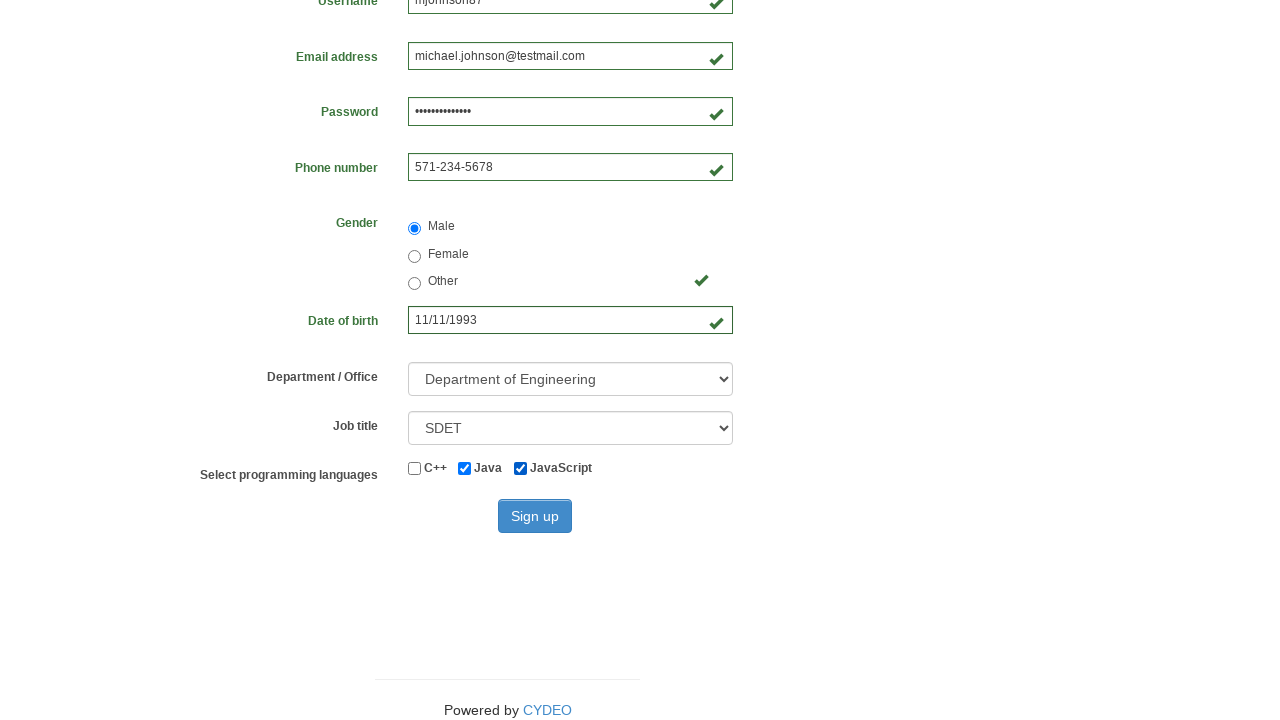

Clicked sign up button to submit registration form at (535, 516) on #wooden_spoon
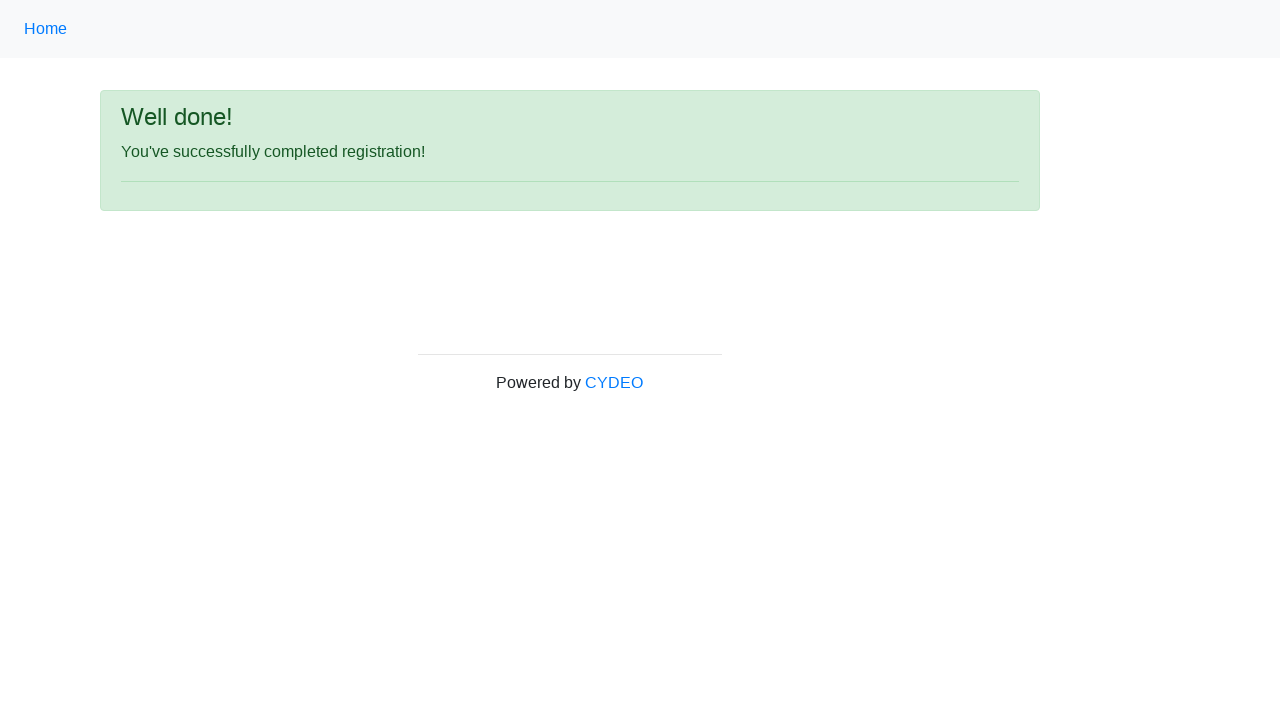

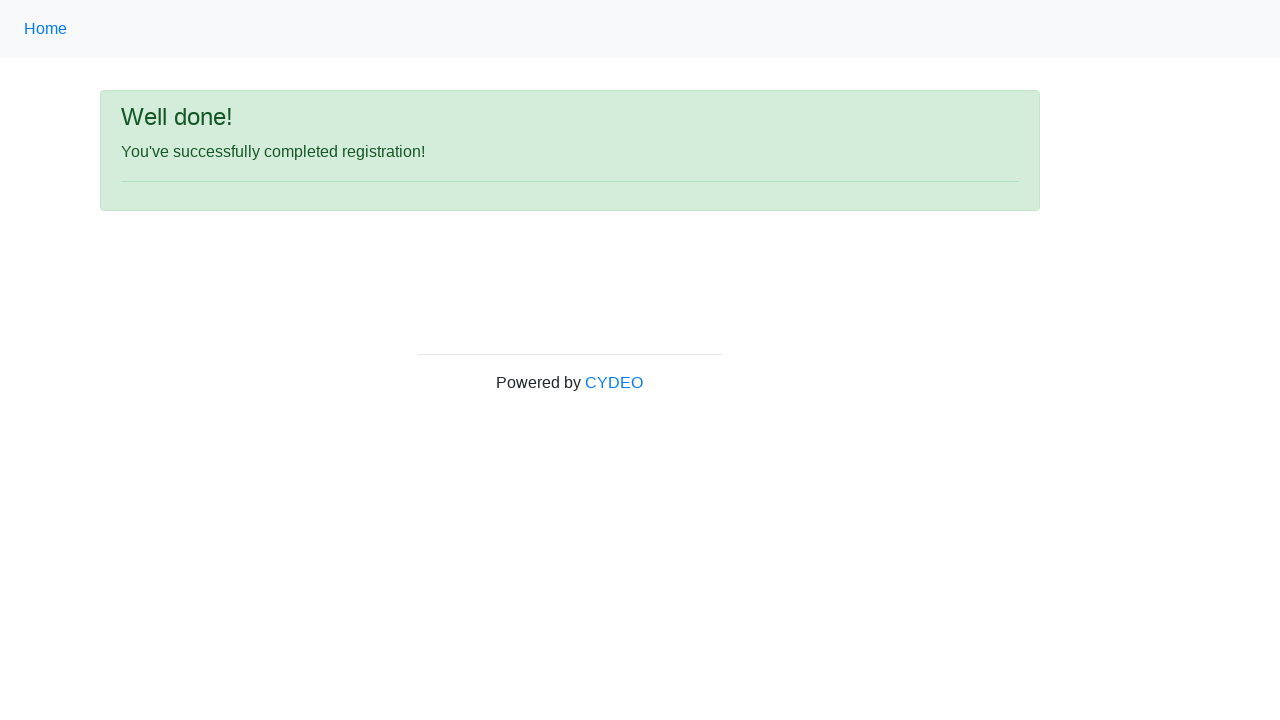